Automates user registration by filling out a complete registration form including name, address, contact details, gender, hobbies, and password fields

Starting URL: https://demo.automationtesting.in/Register.html

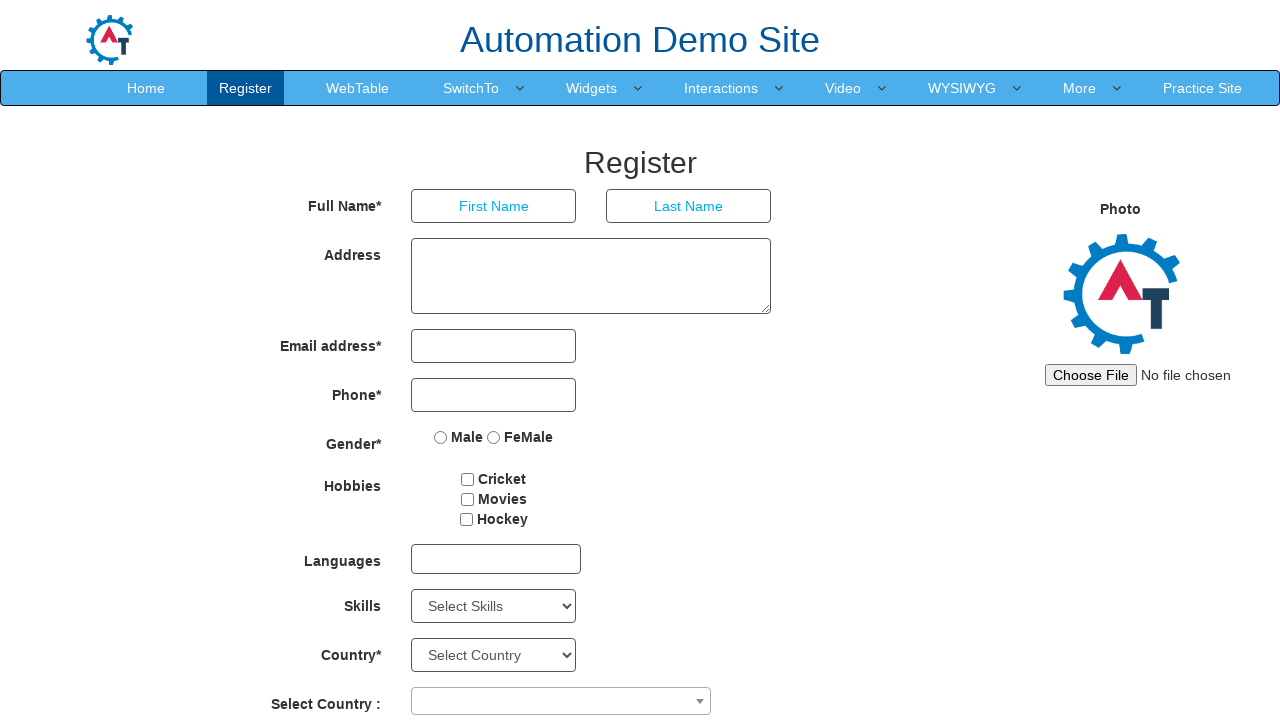

Filled first name field with 'Vijay' on //input[@placeholder='First Name']
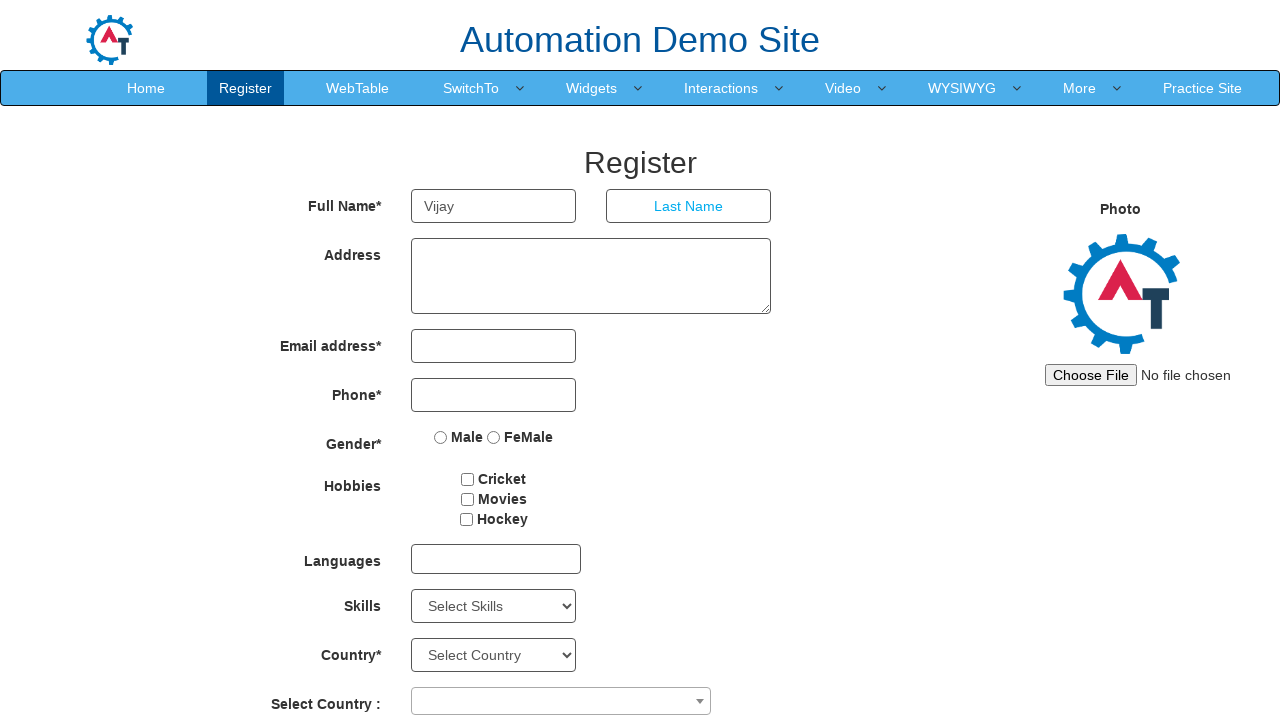

Filled last name field with 'Reddy' on //input[@placeholder='Last Name']
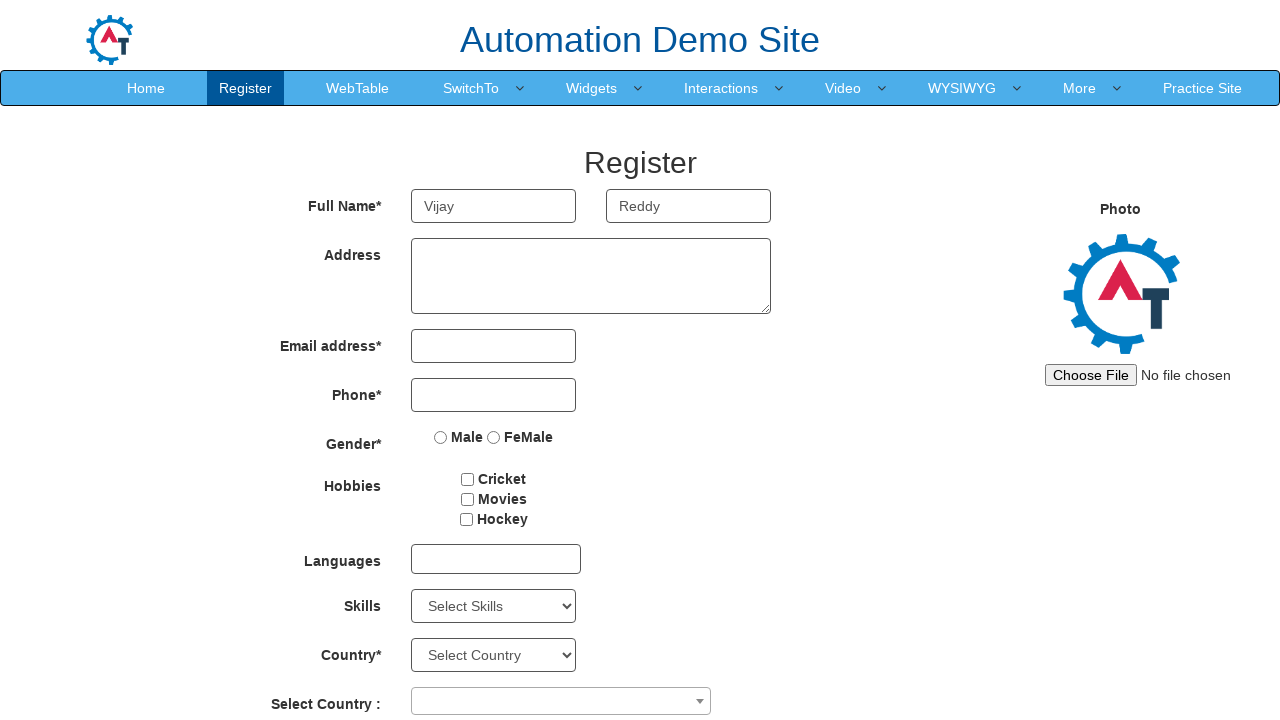

Filled address field with 'Kadapa, Andhra Pradesh' on //*[@id="basicBootstrapForm"]/div[2]/div/textarea
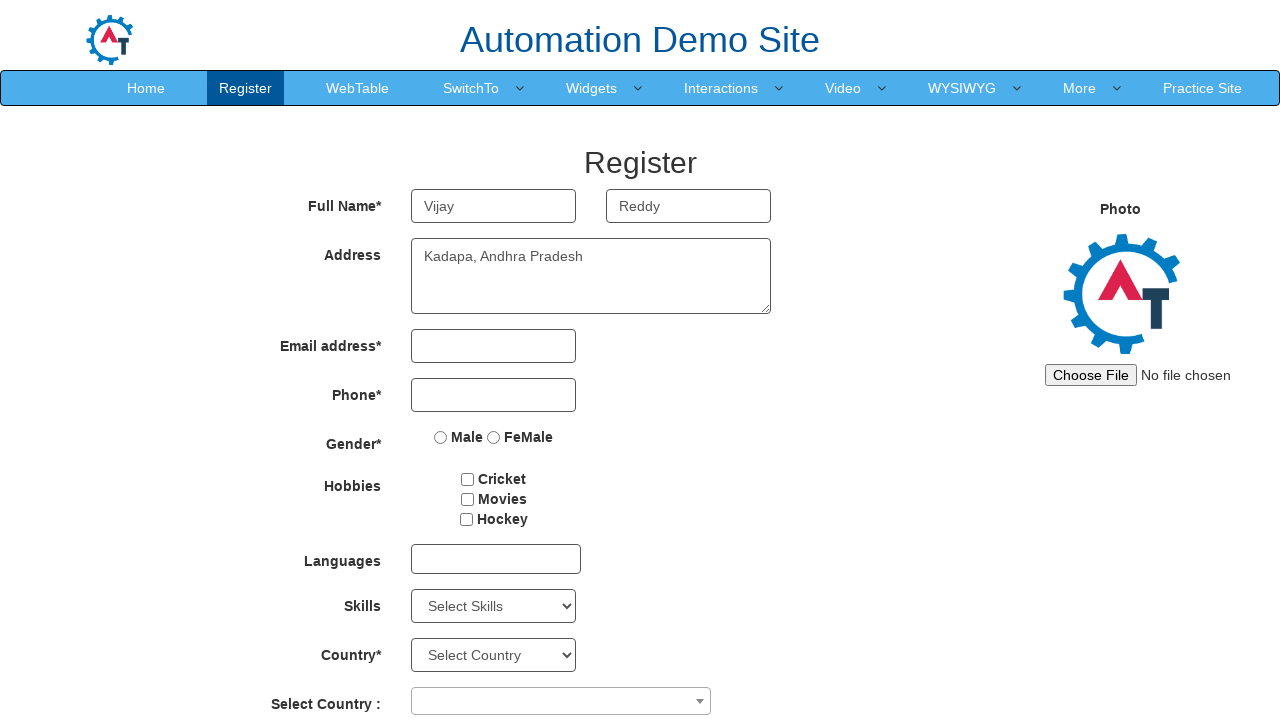

Filled email field with 'vijayreddy123@gmail.com' on //input[@type='email']
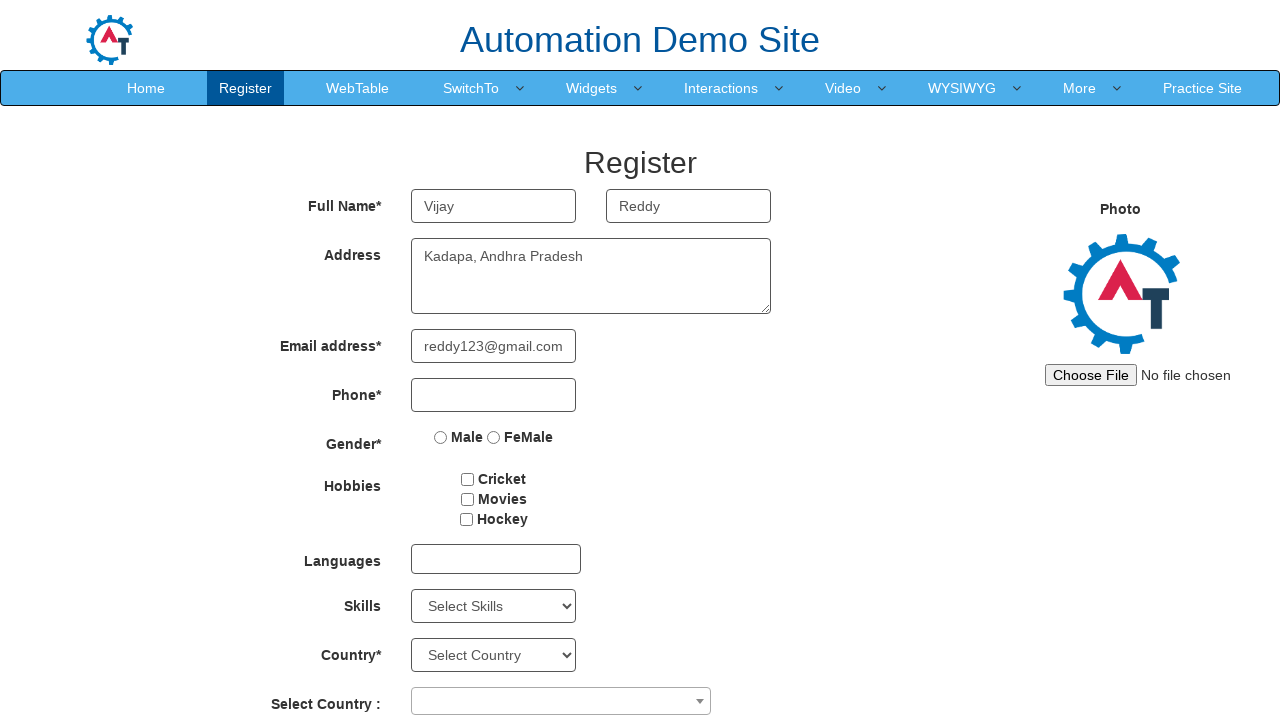

Filled phone number field with '9087654321' on //input[@type='tel']
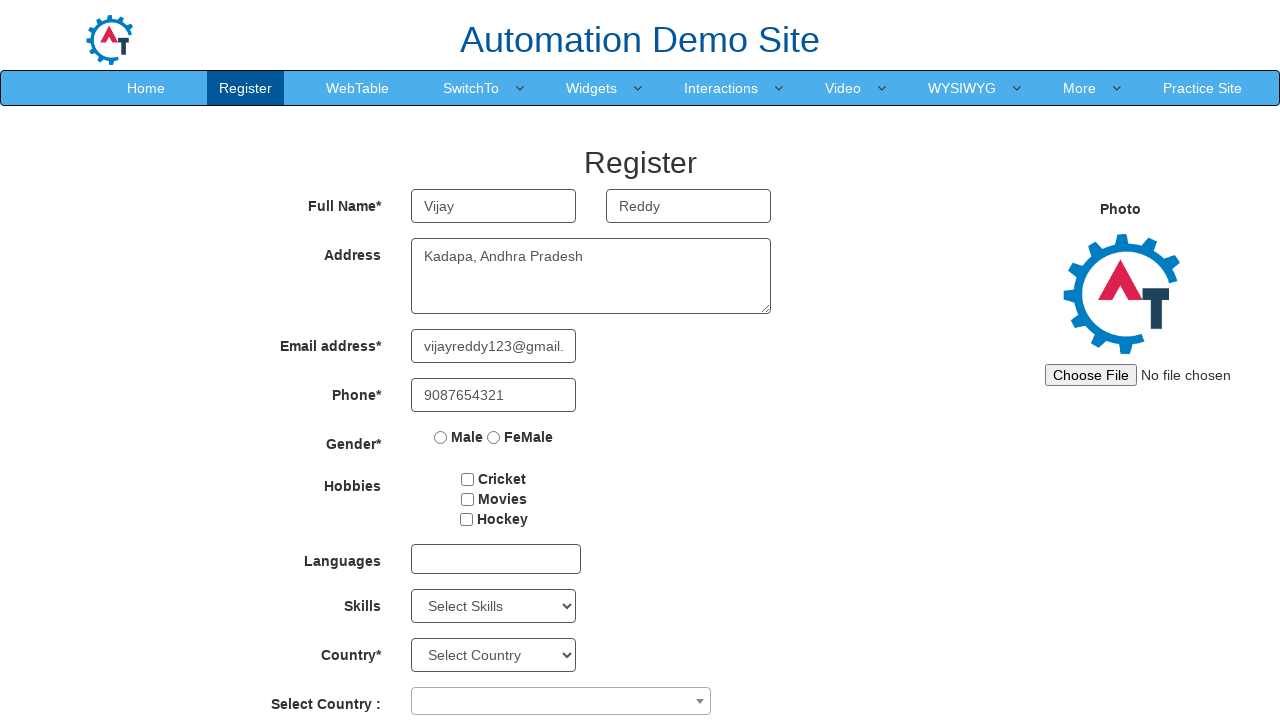

Selected 'Male' gender option at (441, 437) on xpath=//input[@value='Male']
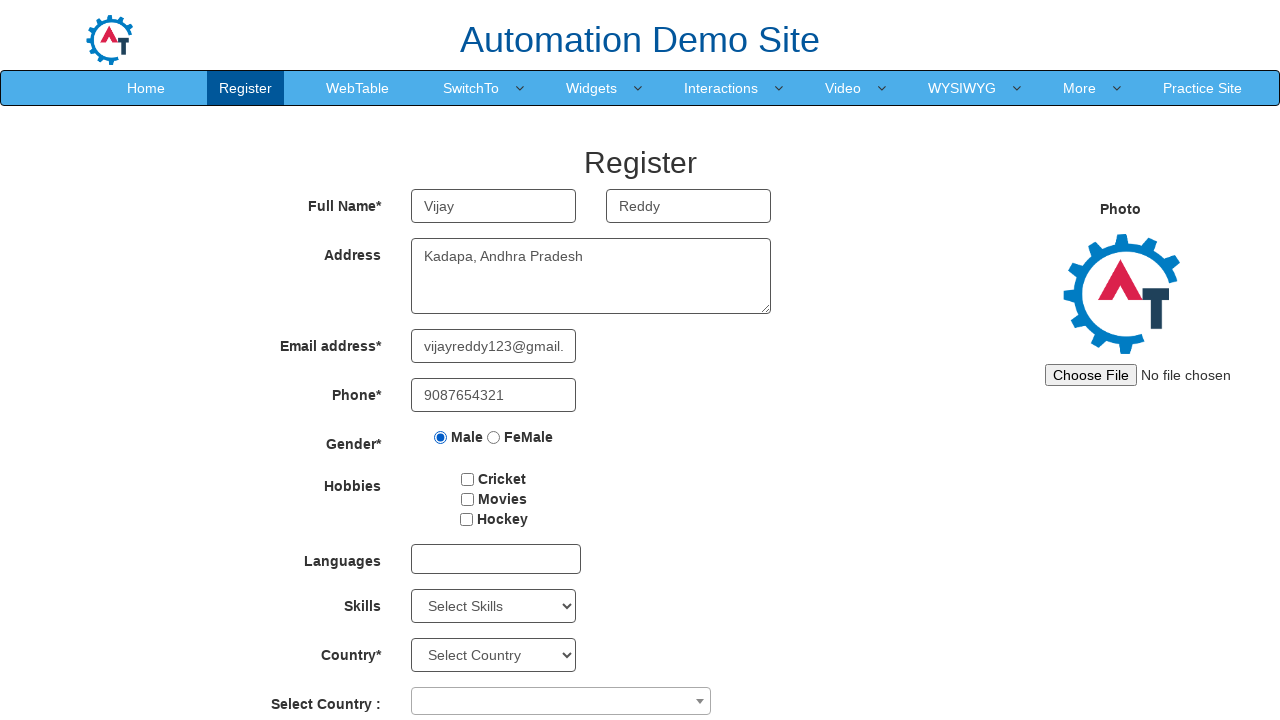

Checked hobby checkbox 1 at (468, 479) on xpath=//input[@id='checkbox1']
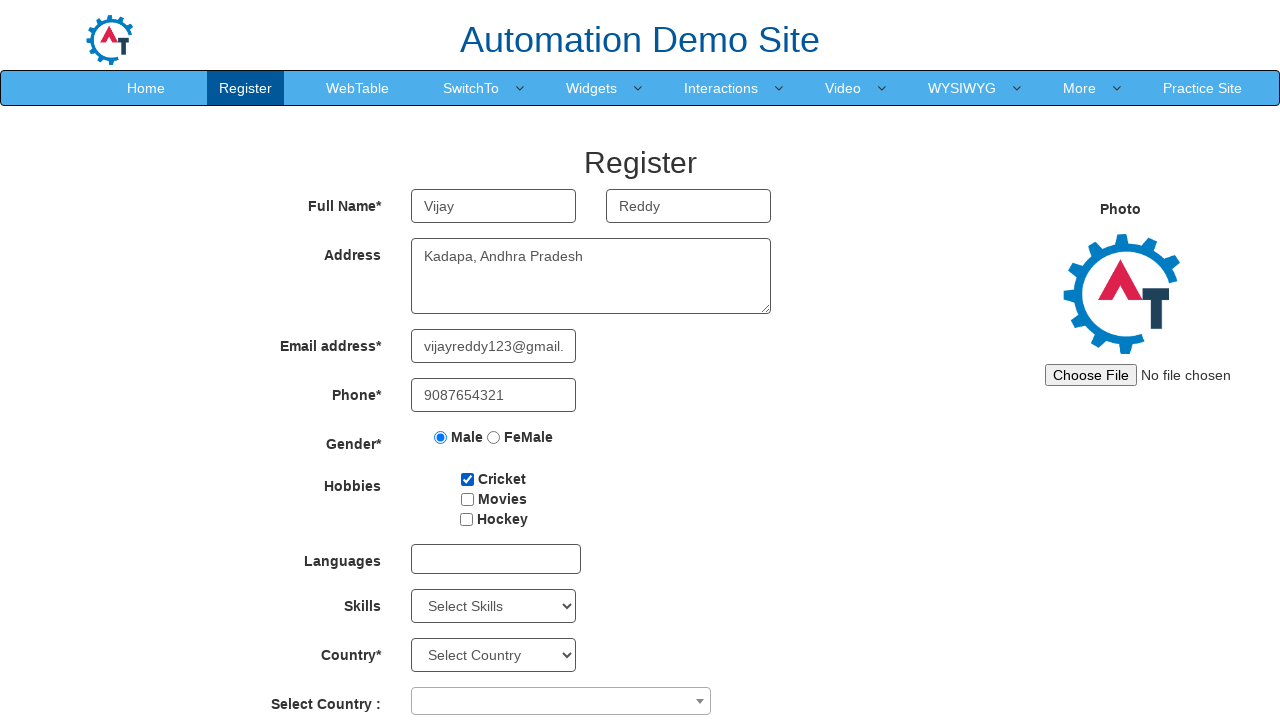

Checked hobby checkbox 2 at (467, 499) on xpath=//input[@id='checkbox2']
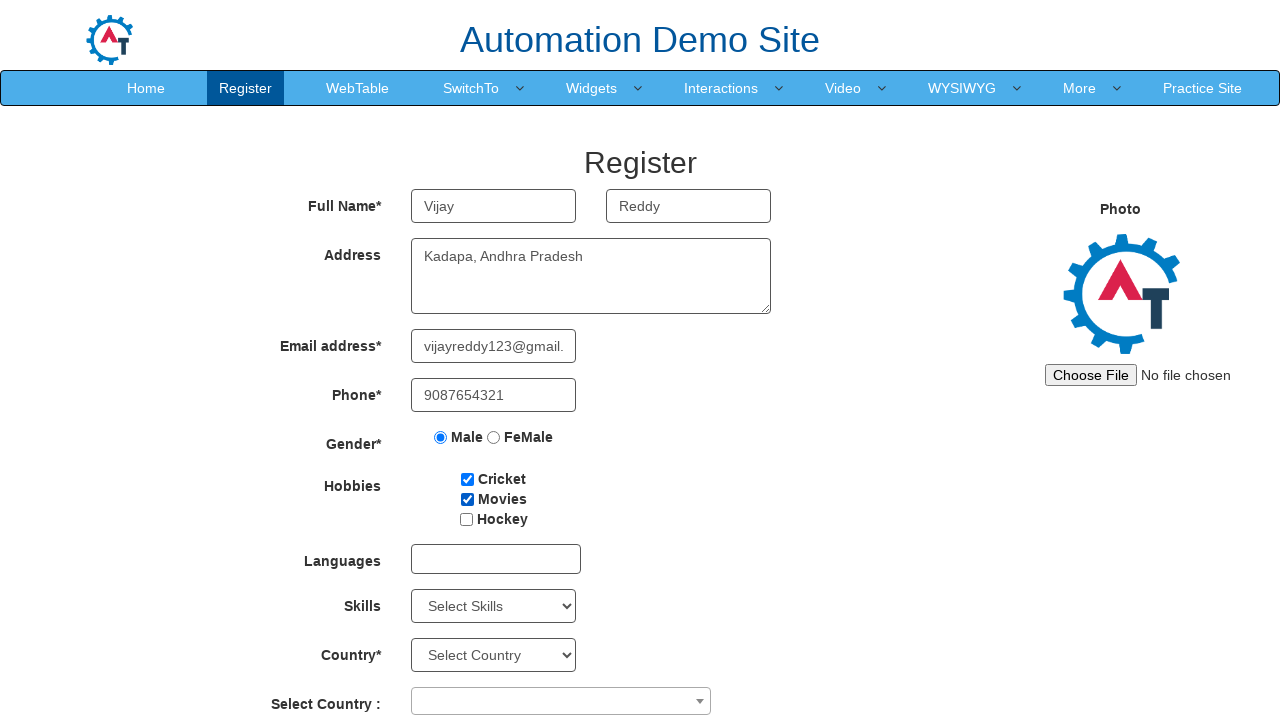

Checked hobby checkbox 3 at (466, 519) on xpath=//input[@id='checkbox3']
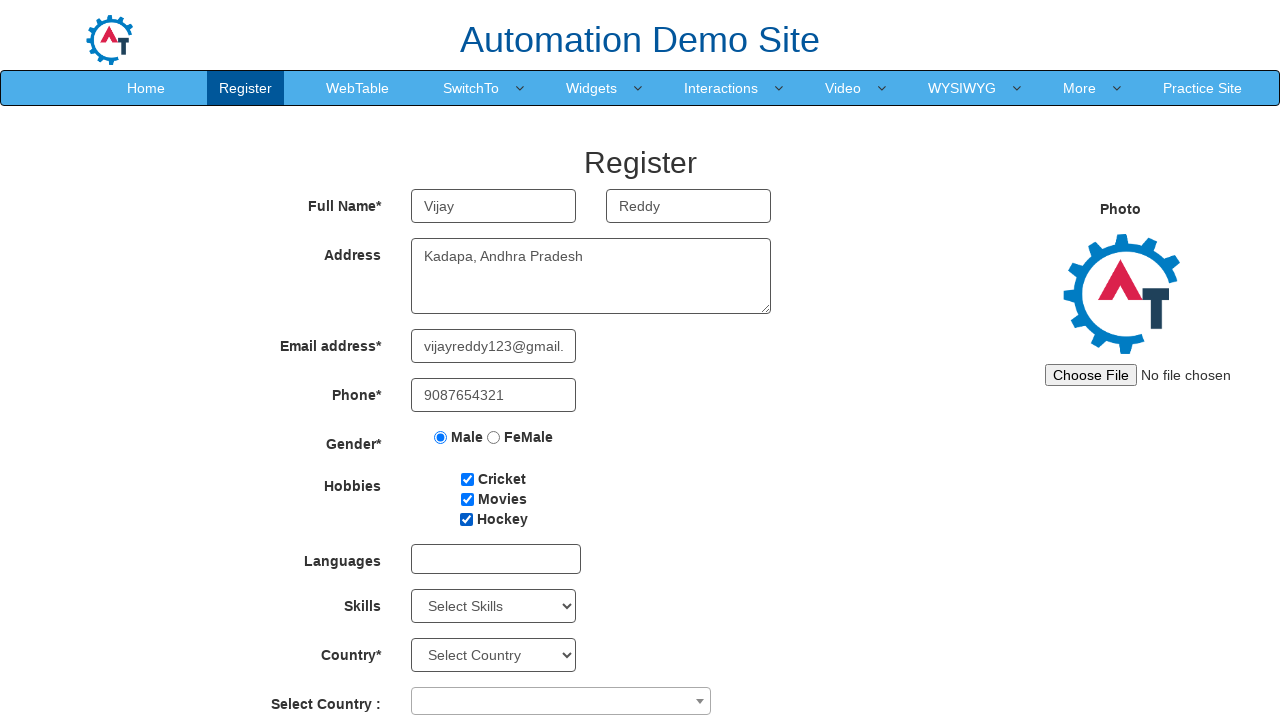

Filled first password field with 'vijay1234' on //input[@id='firstpassword']
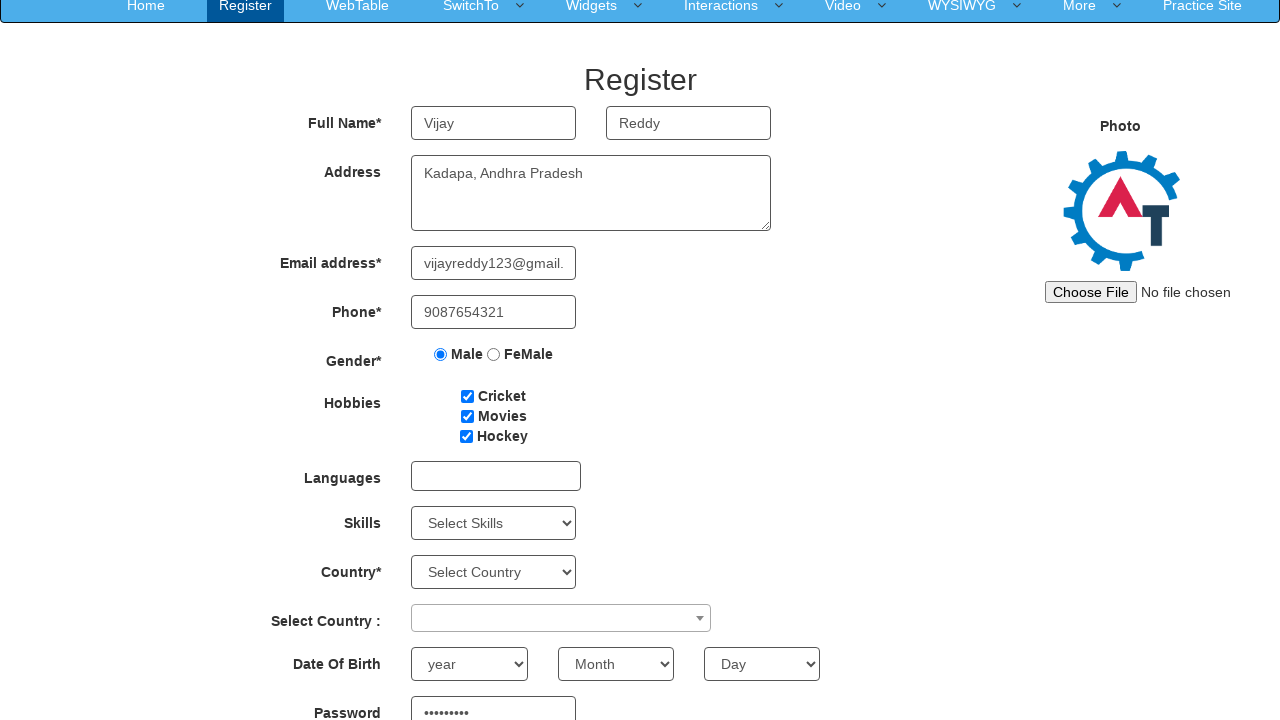

Filled second password field with 'vijay1234' on //input[@id='secondpassword']
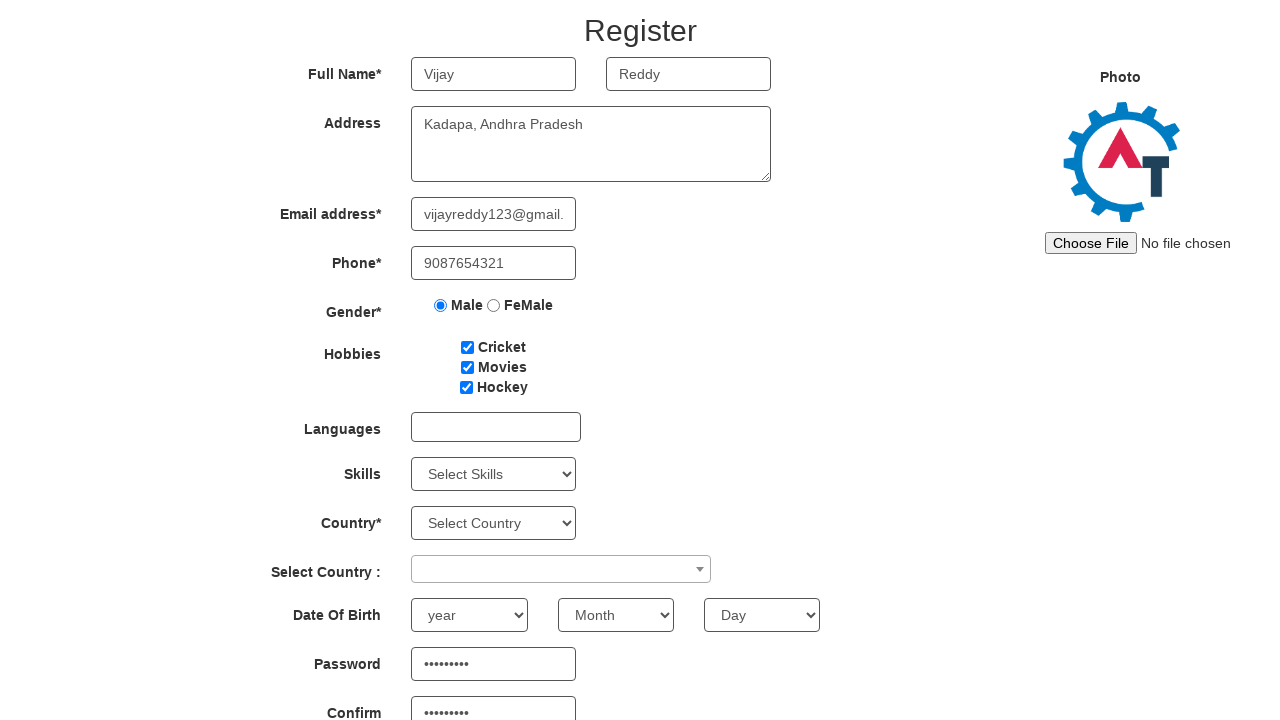

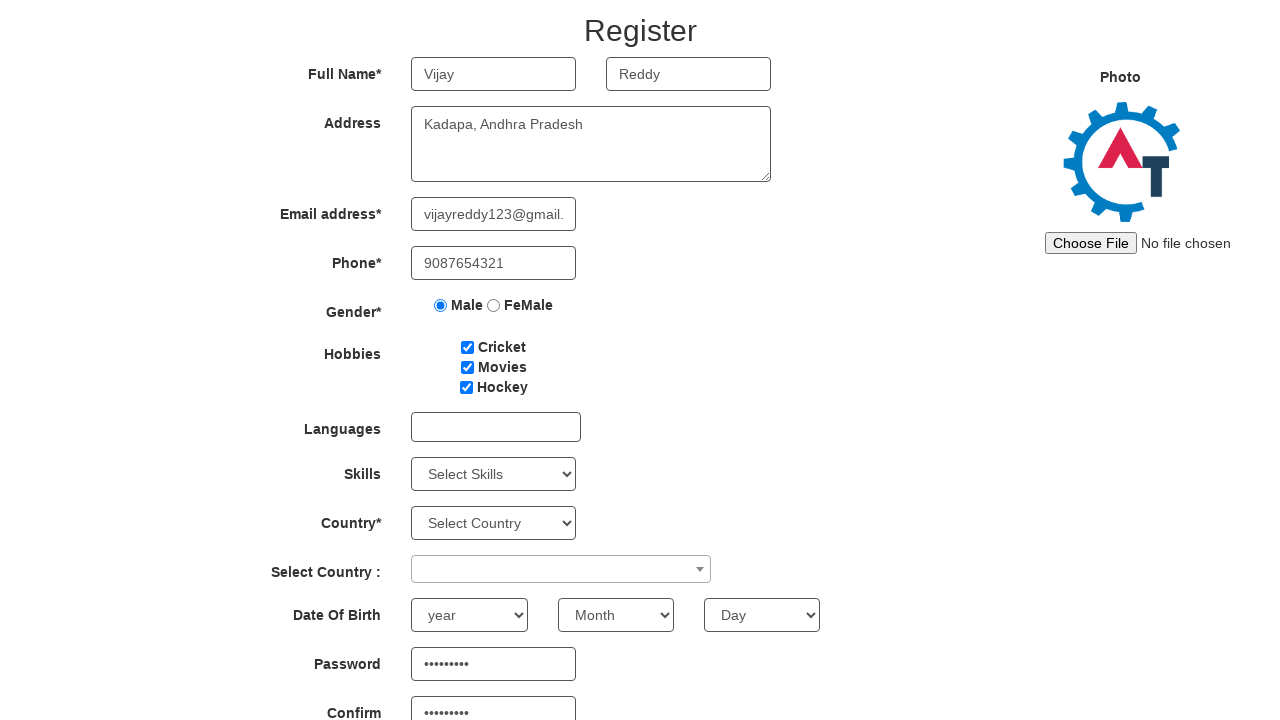